Navigates to Expedia and checks if a child age dropdown element exists on the page

Starting URL: https://expedia.com

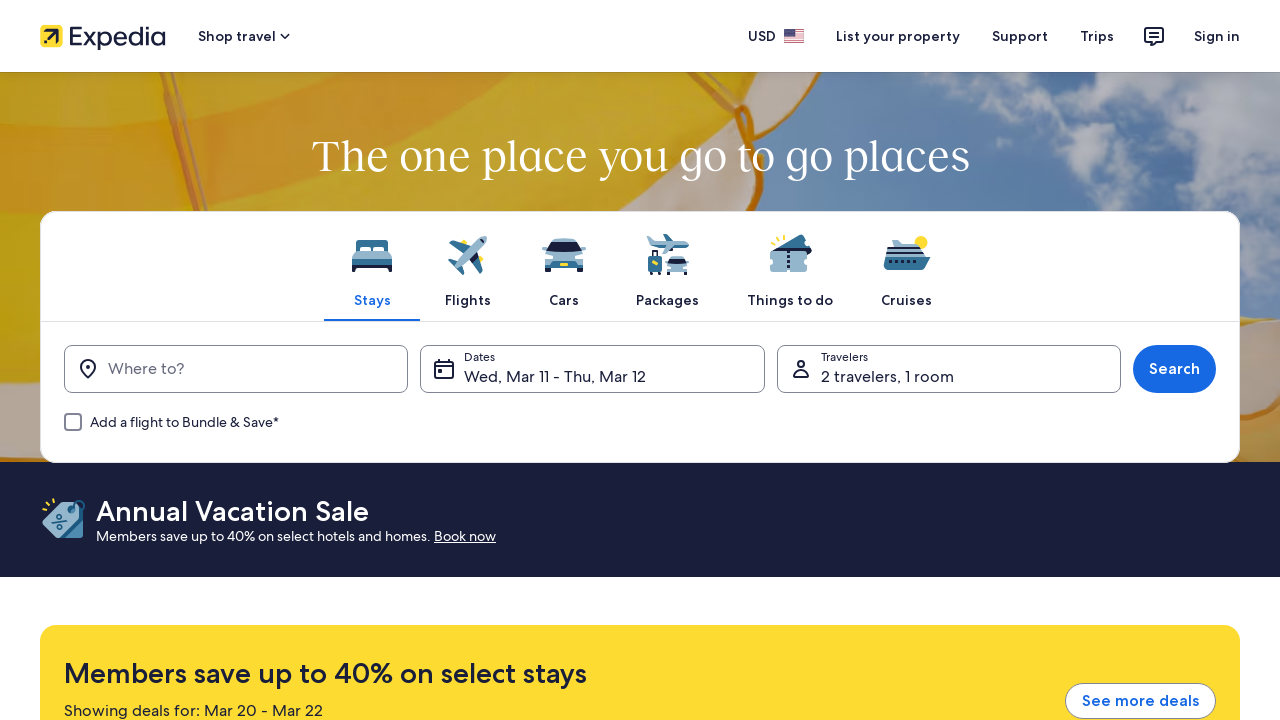

Navigated to https://expedia.com
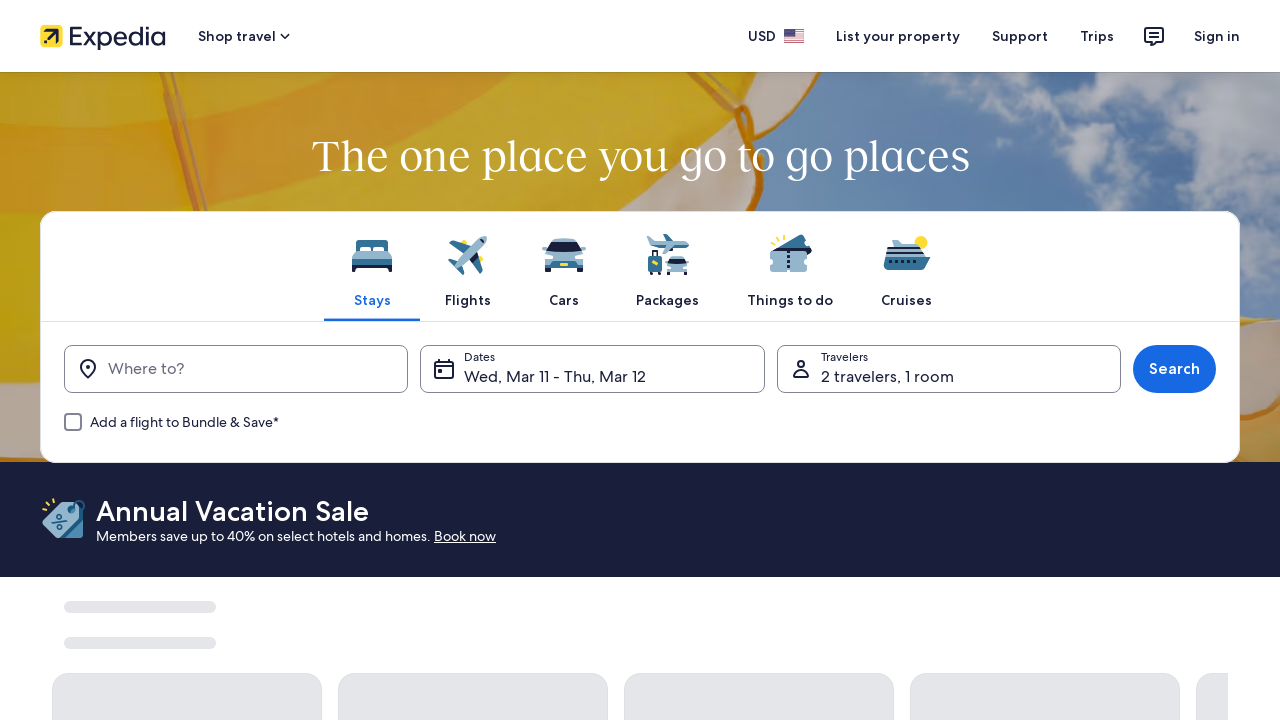

Located child age dropdown element
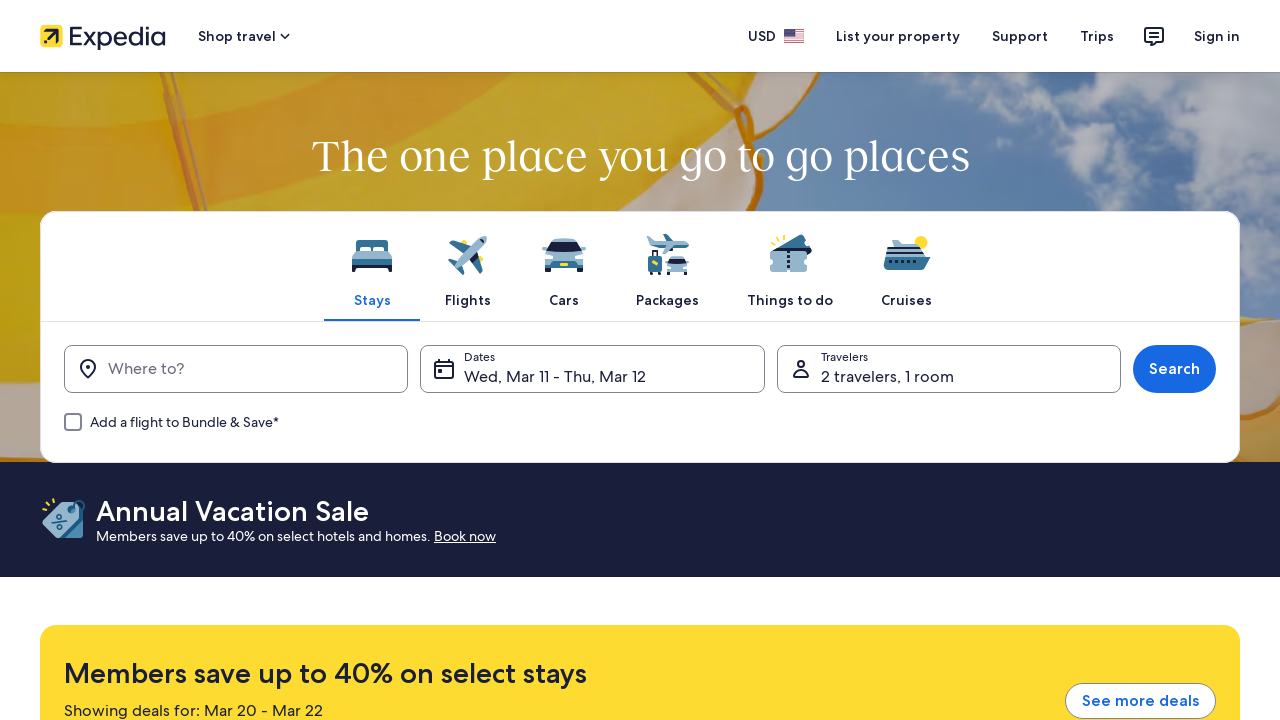

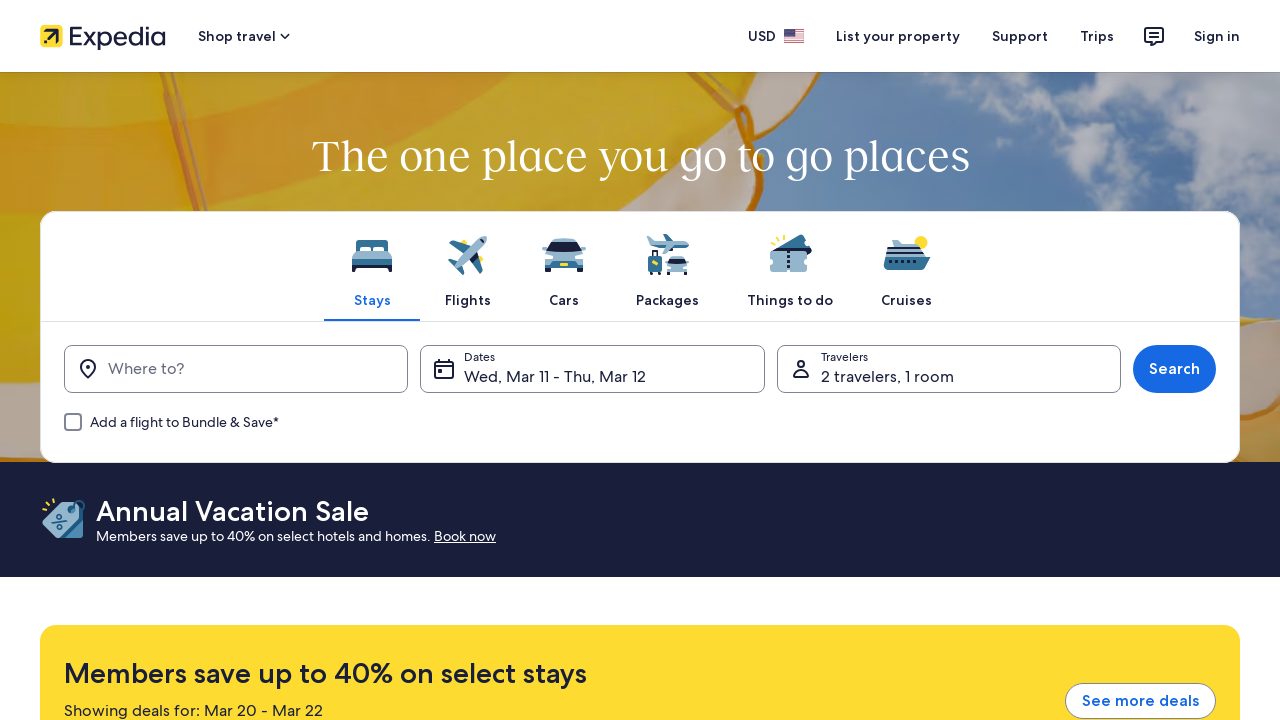